Tests that invalid email formats are not accepted by filling various invalid emails and checking they don't appear in output

Starting URL: https://demoqa.com

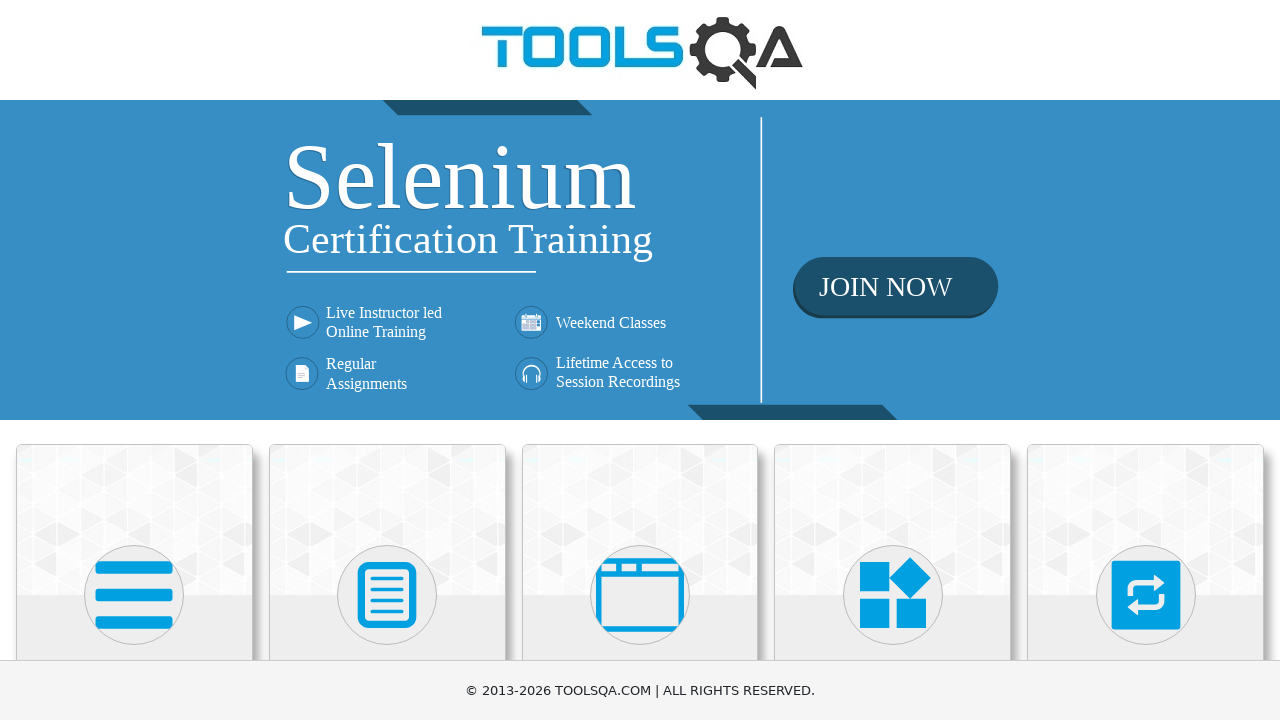

Navigated to https://demoqa.com
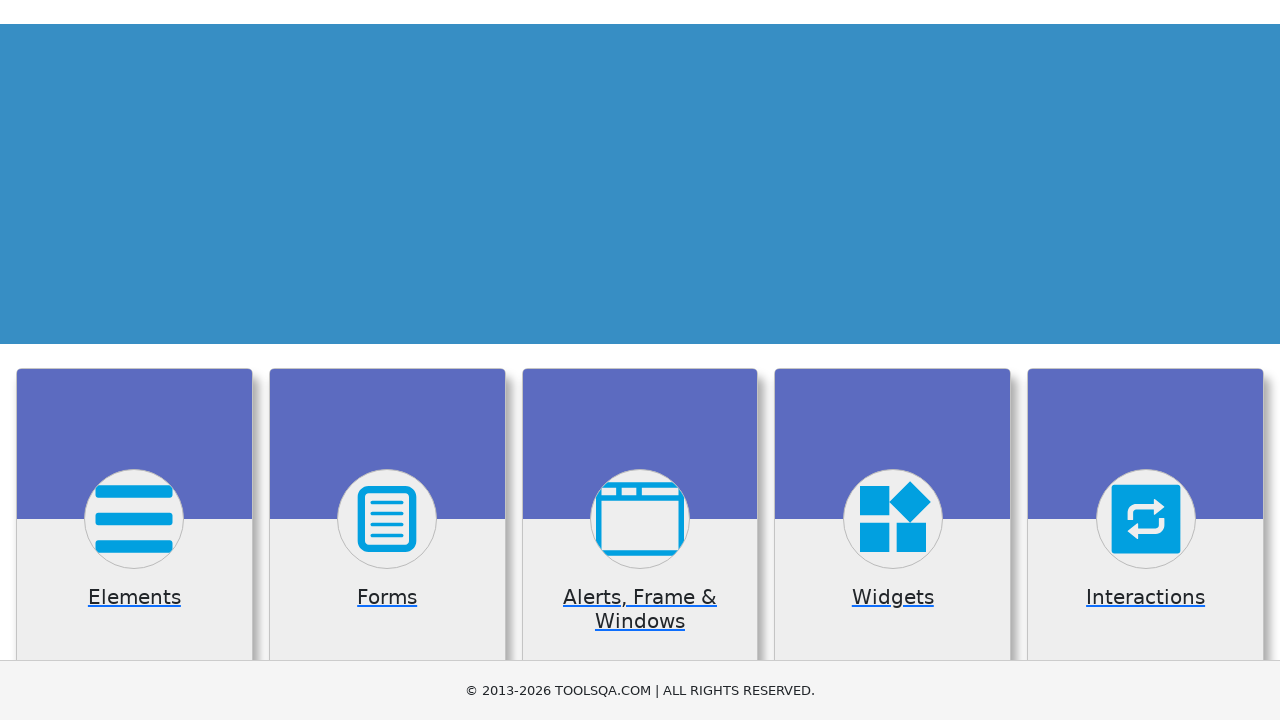

Clicked on Elements card at (134, 360) on div.card-body:has-text('Elements')
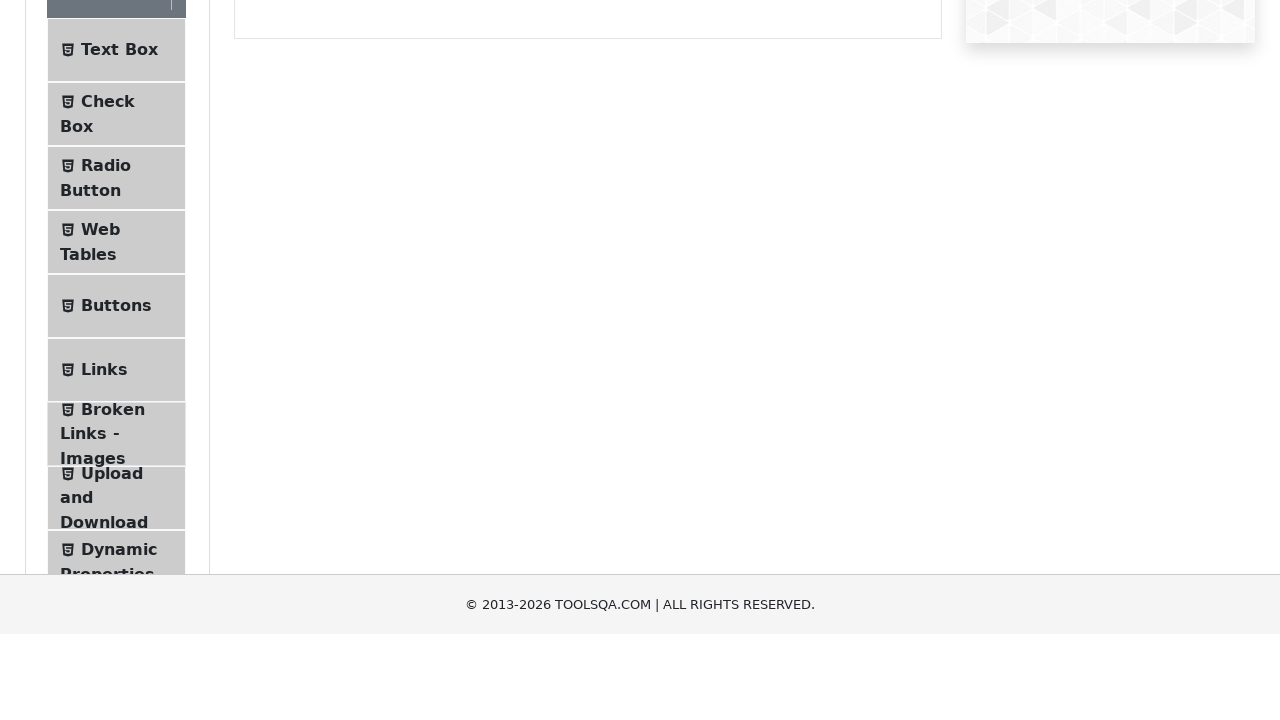

Clicked on Text Box menu item at (119, 261) on span:has-text('Text Box')
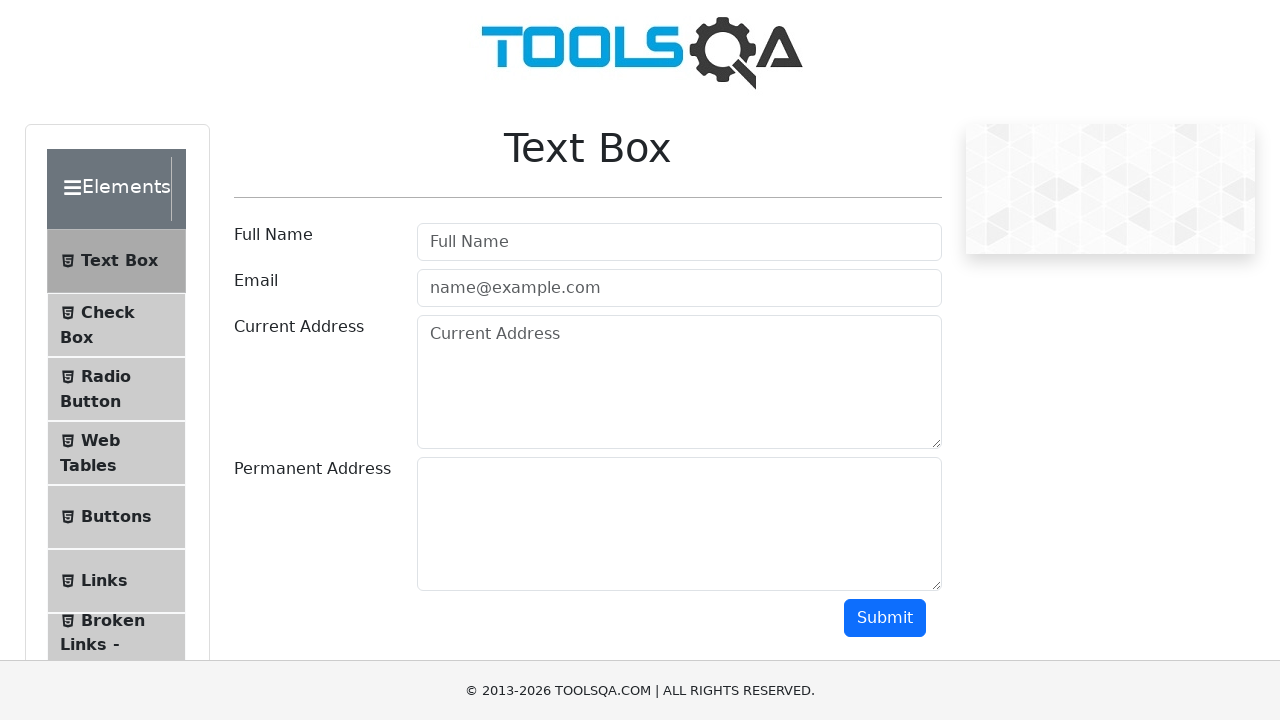

Text Box page loaded successfully
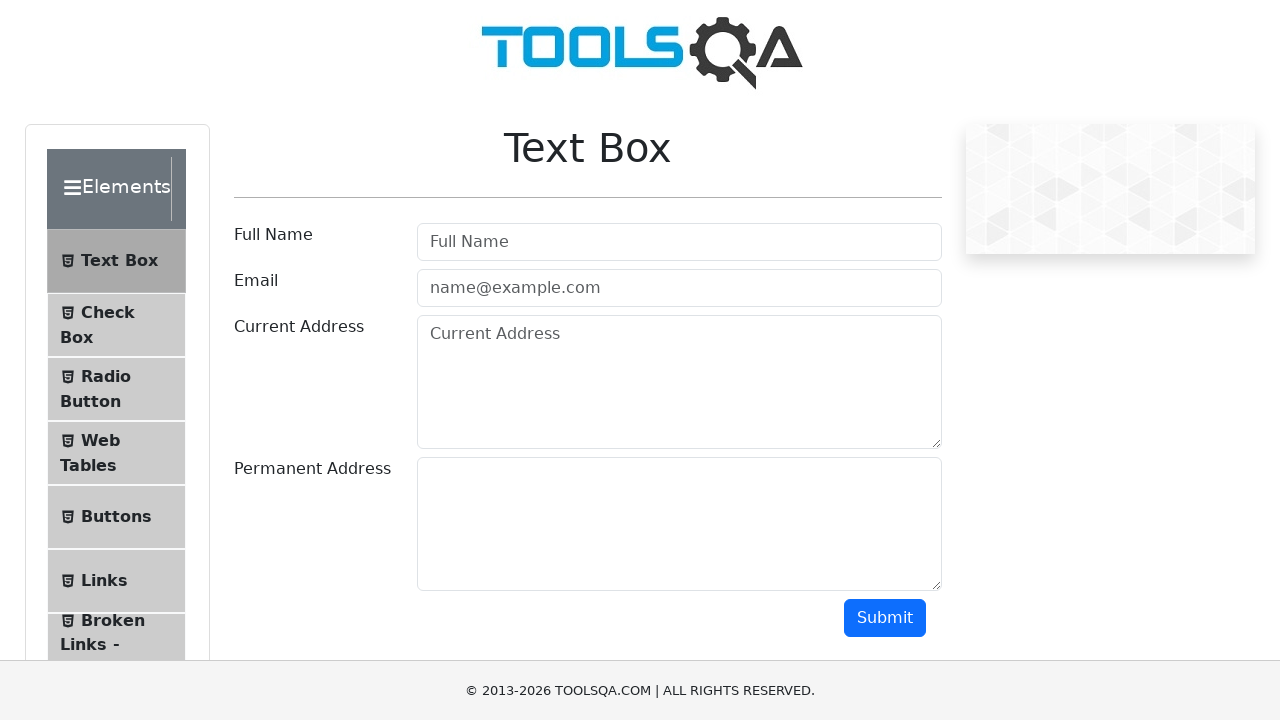

Cleared email field on #userEmail
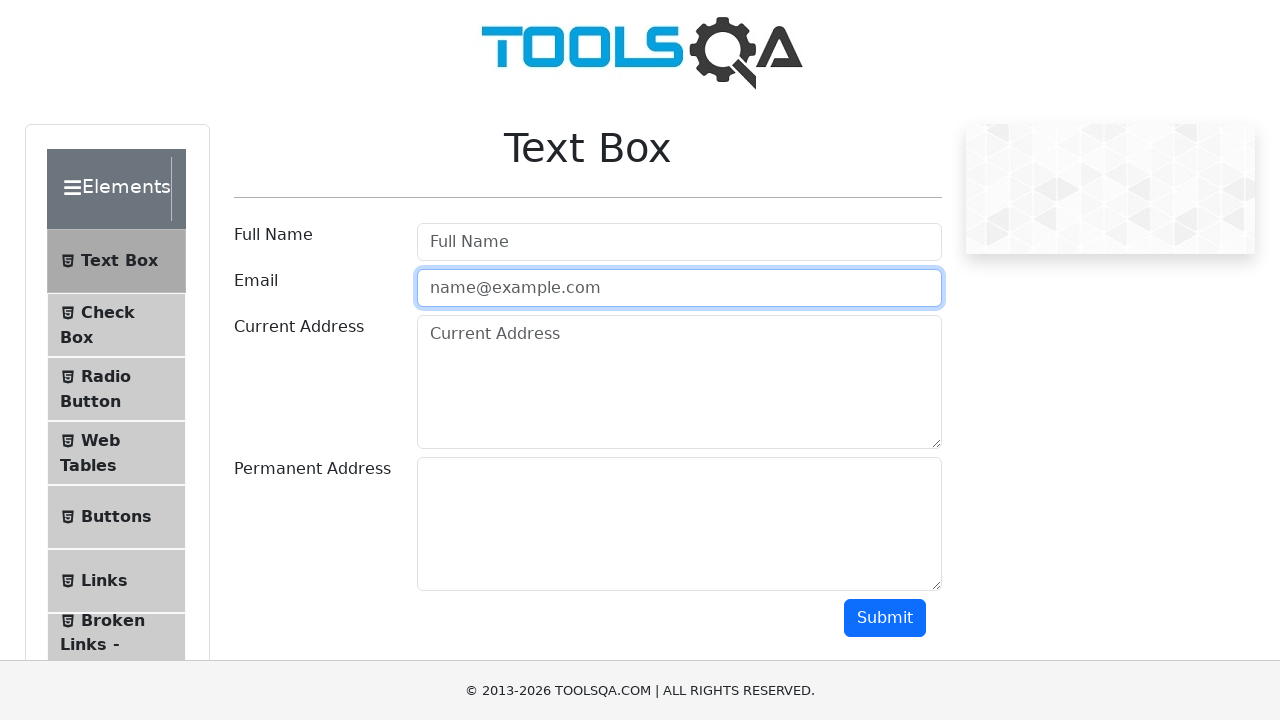

Filled email field with invalid format: 'invalidemail' on #userEmail
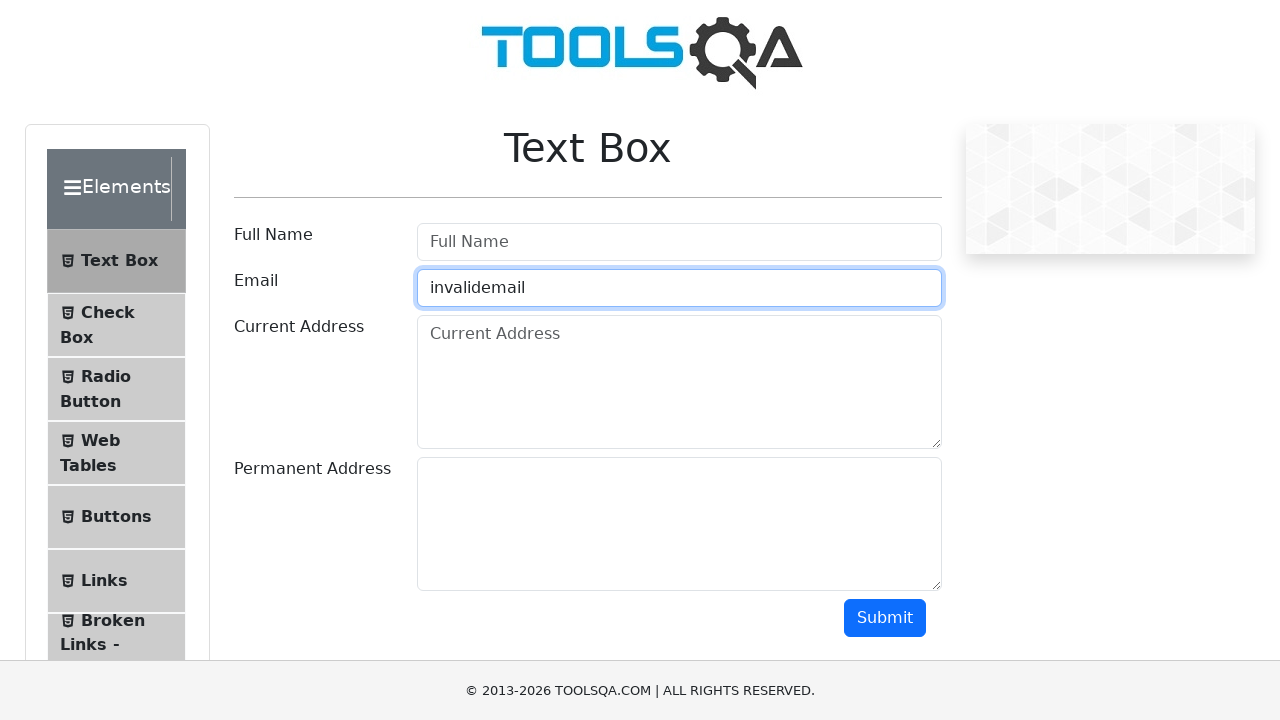

Clicked submit button with invalid email 'invalidemail' at (885, 618) on #submit
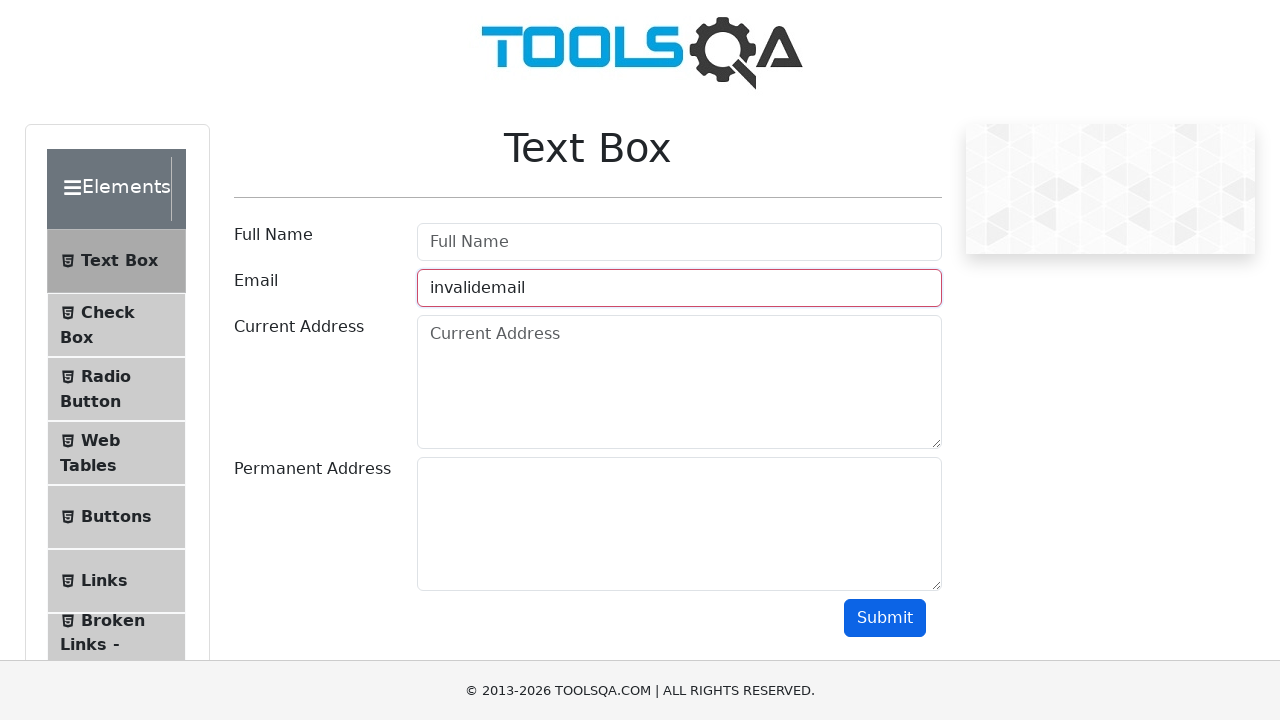

Cleared email field on #userEmail
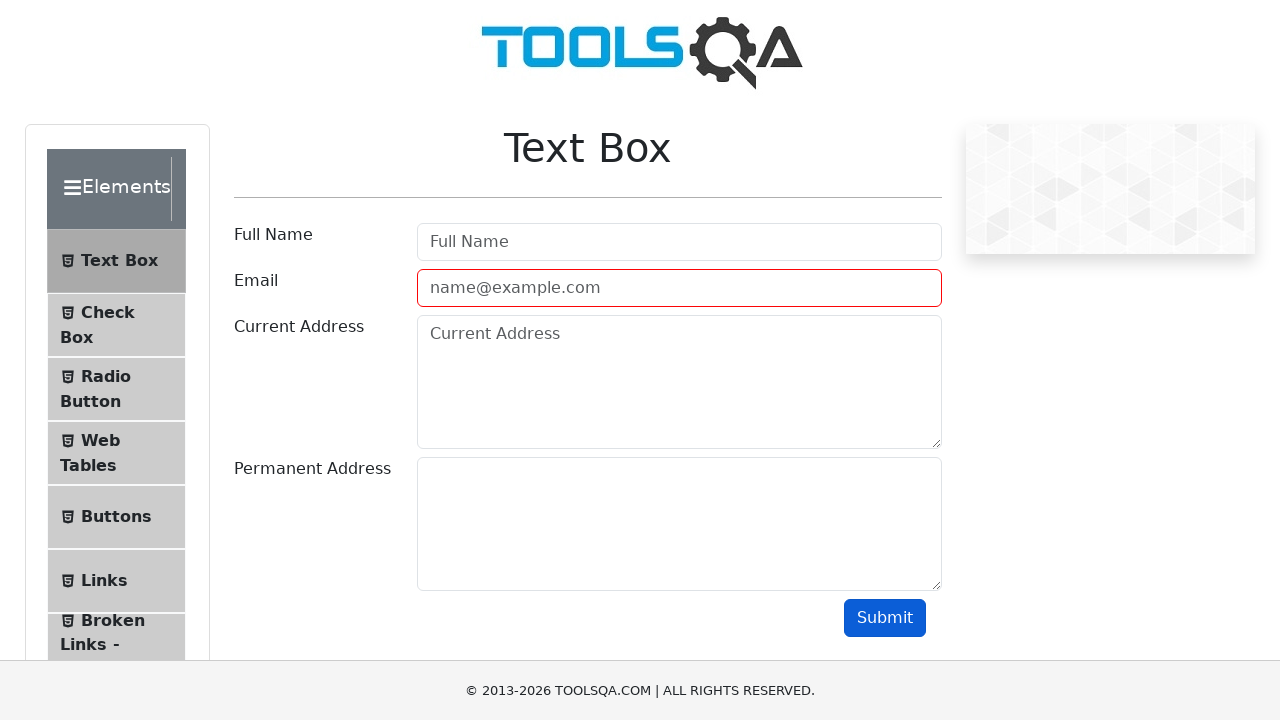

Filled email field with invalid format: 'invalid@' on #userEmail
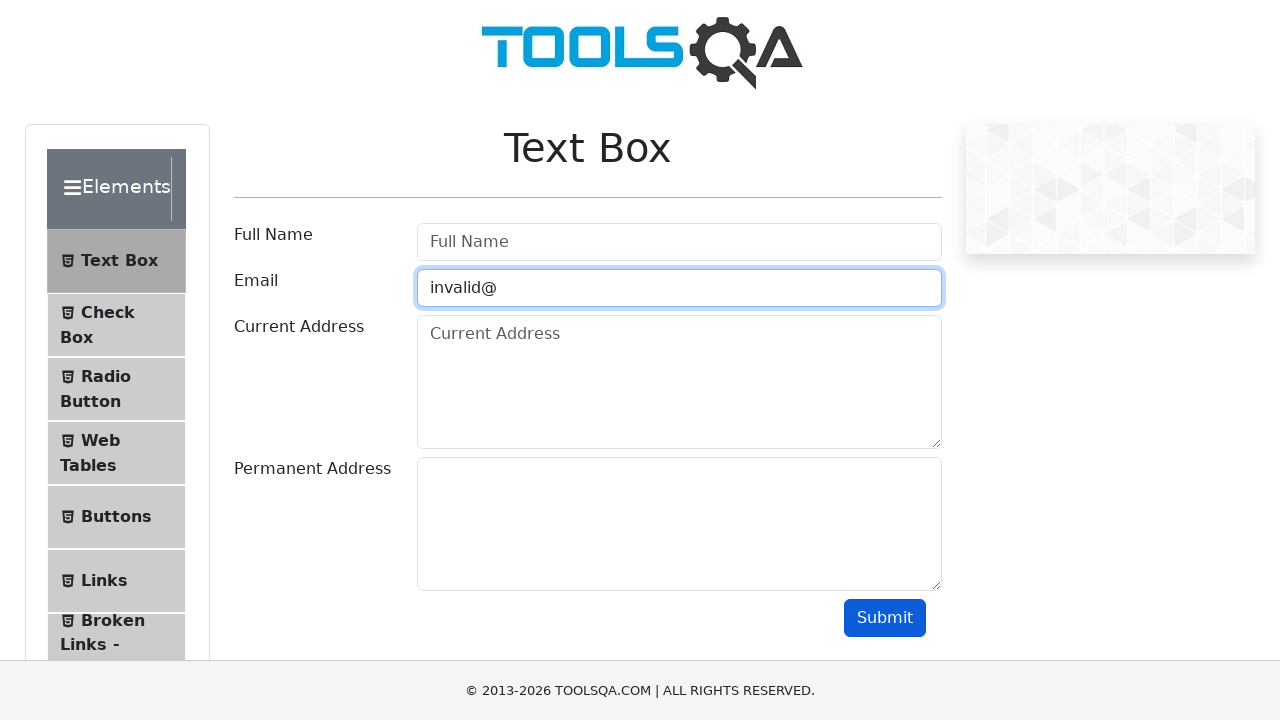

Clicked submit button with invalid email 'invalid@' at (885, 618) on #submit
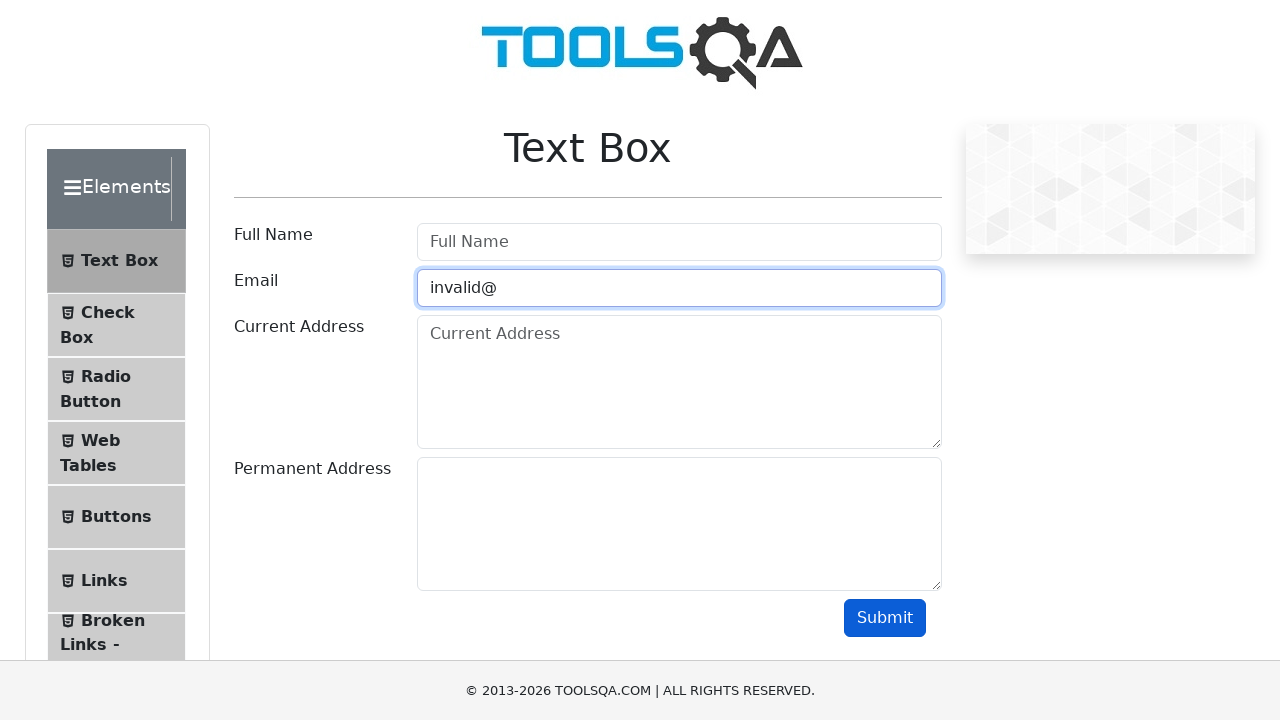

Cleared email field on #userEmail
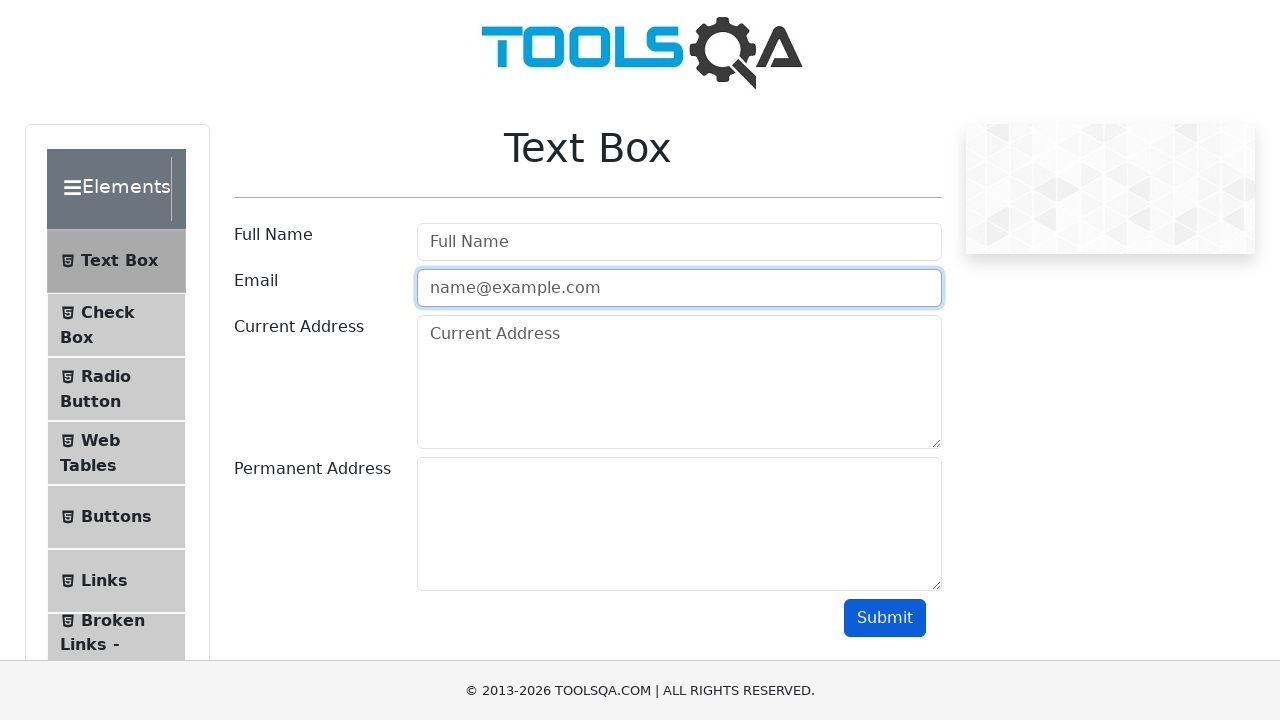

Filled email field with invalid format: '@nodomain.com' on #userEmail
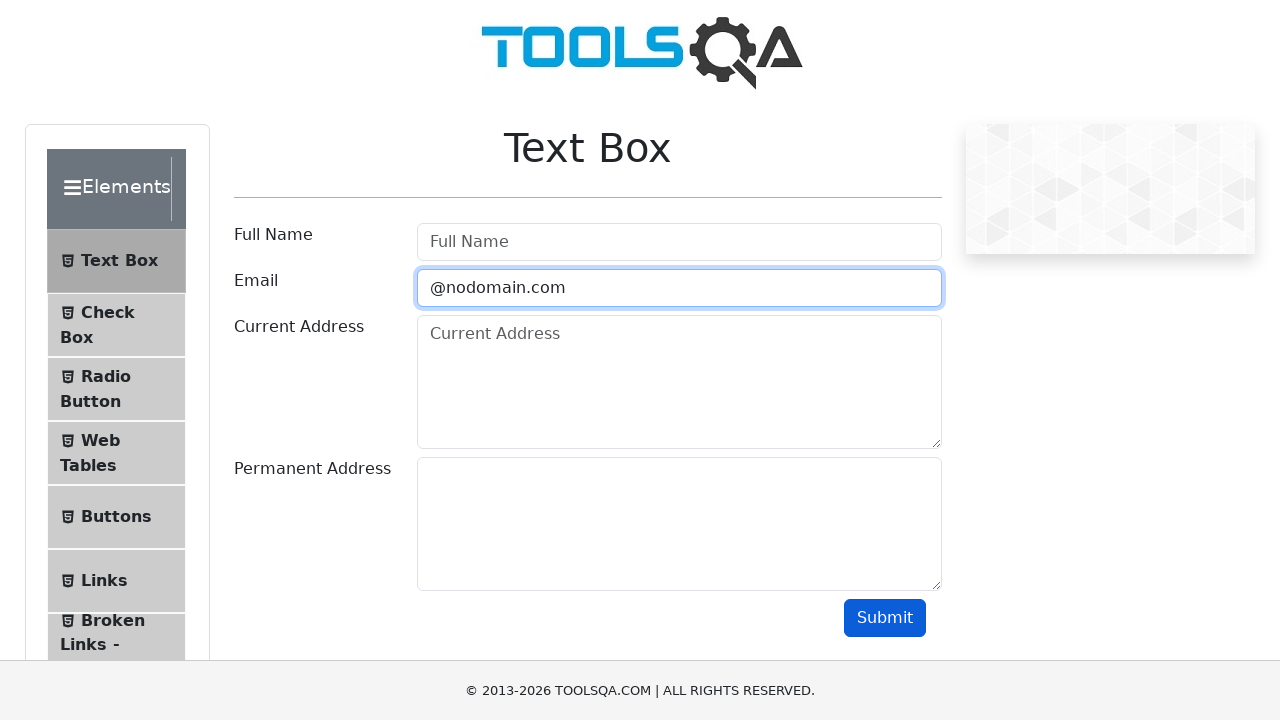

Clicked submit button with invalid email '@nodomain.com' at (885, 618) on #submit
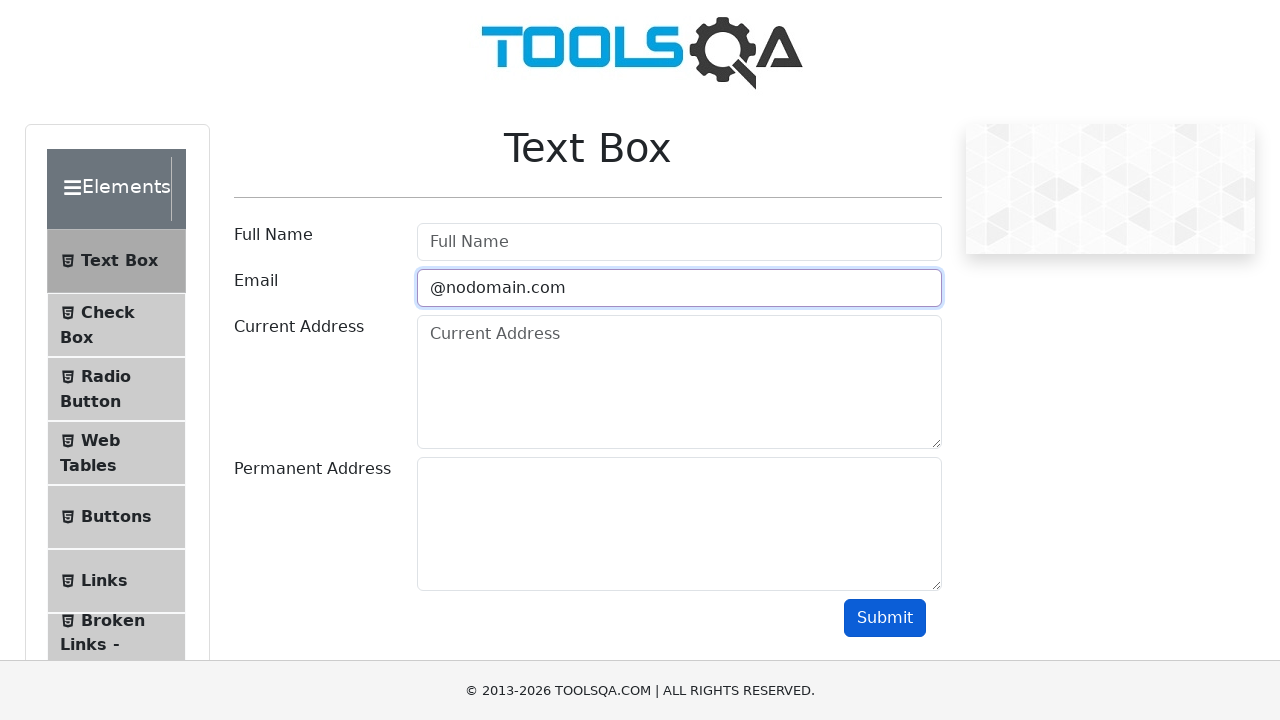

Cleared email field on #userEmail
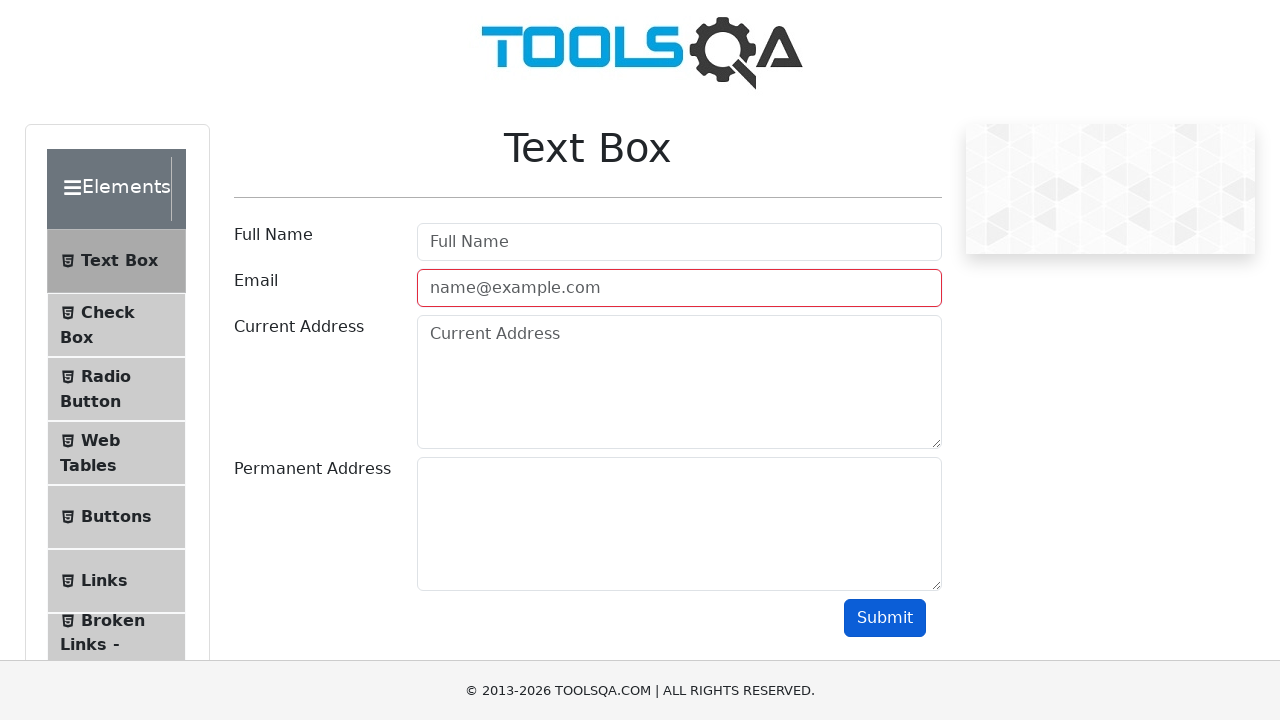

Filled email field with invalid format: 'spaces in@email.com' on #userEmail
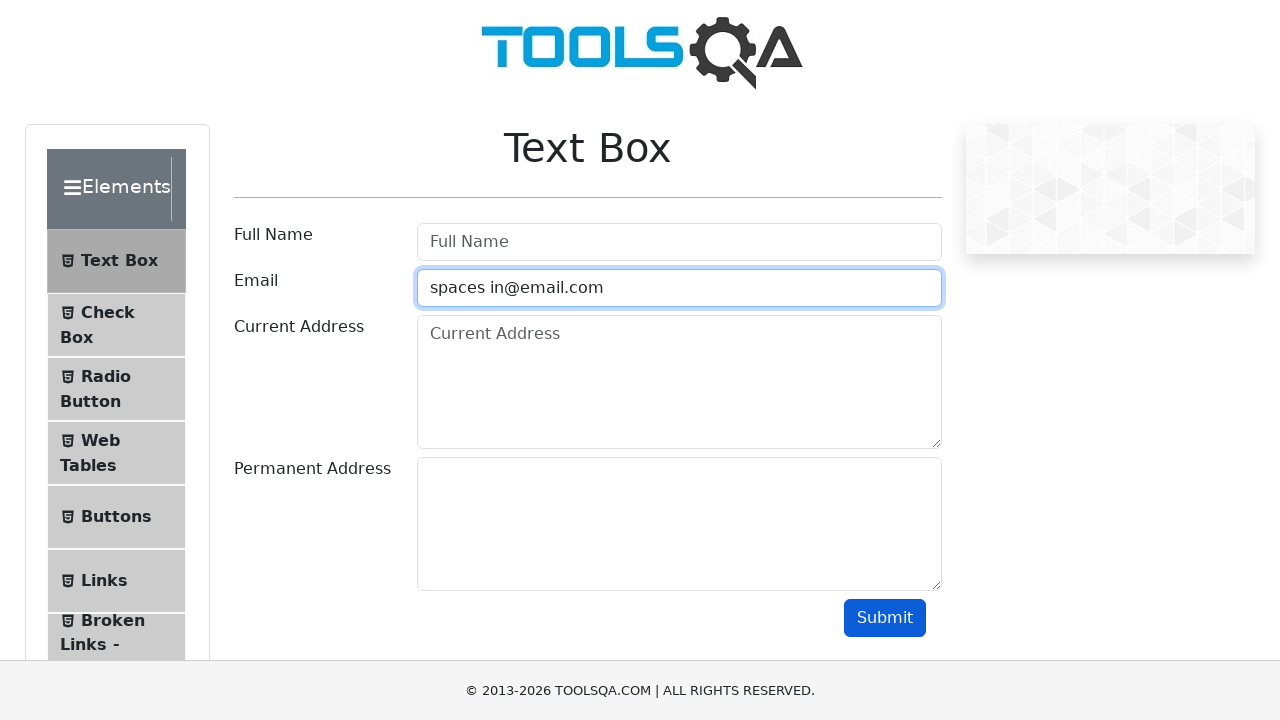

Clicked submit button with invalid email 'spaces in@email.com' at (885, 618) on #submit
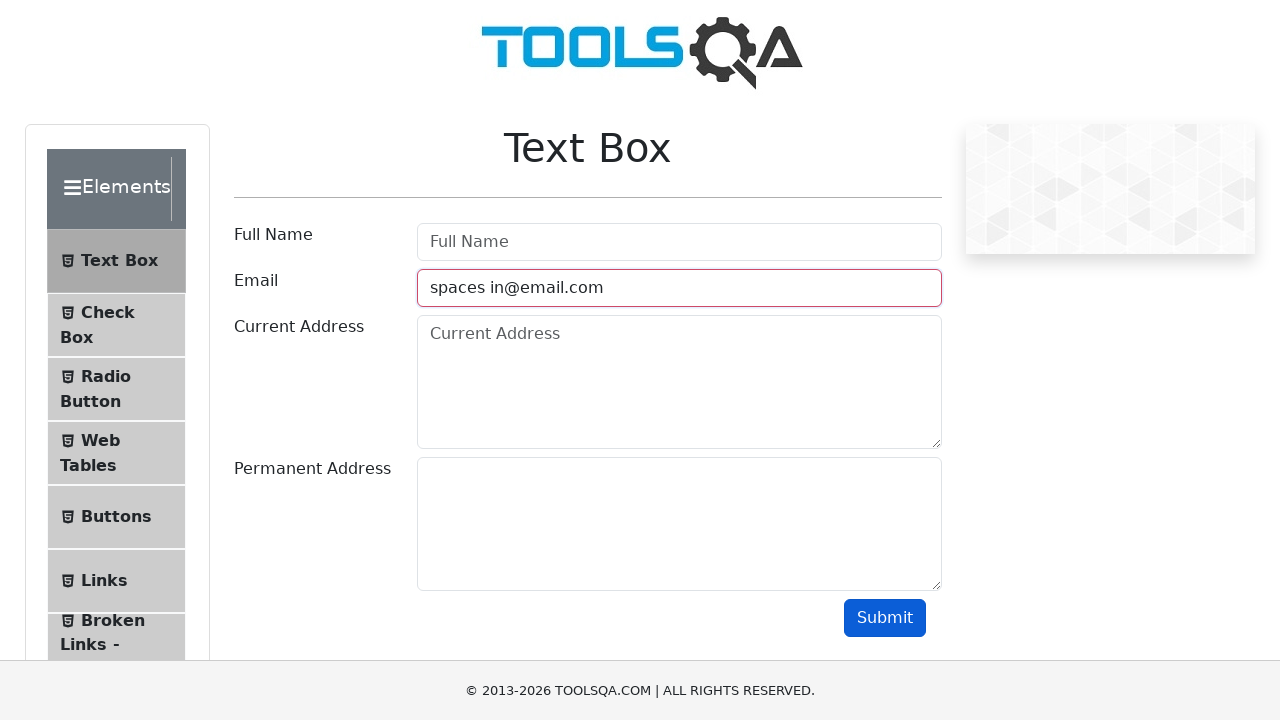

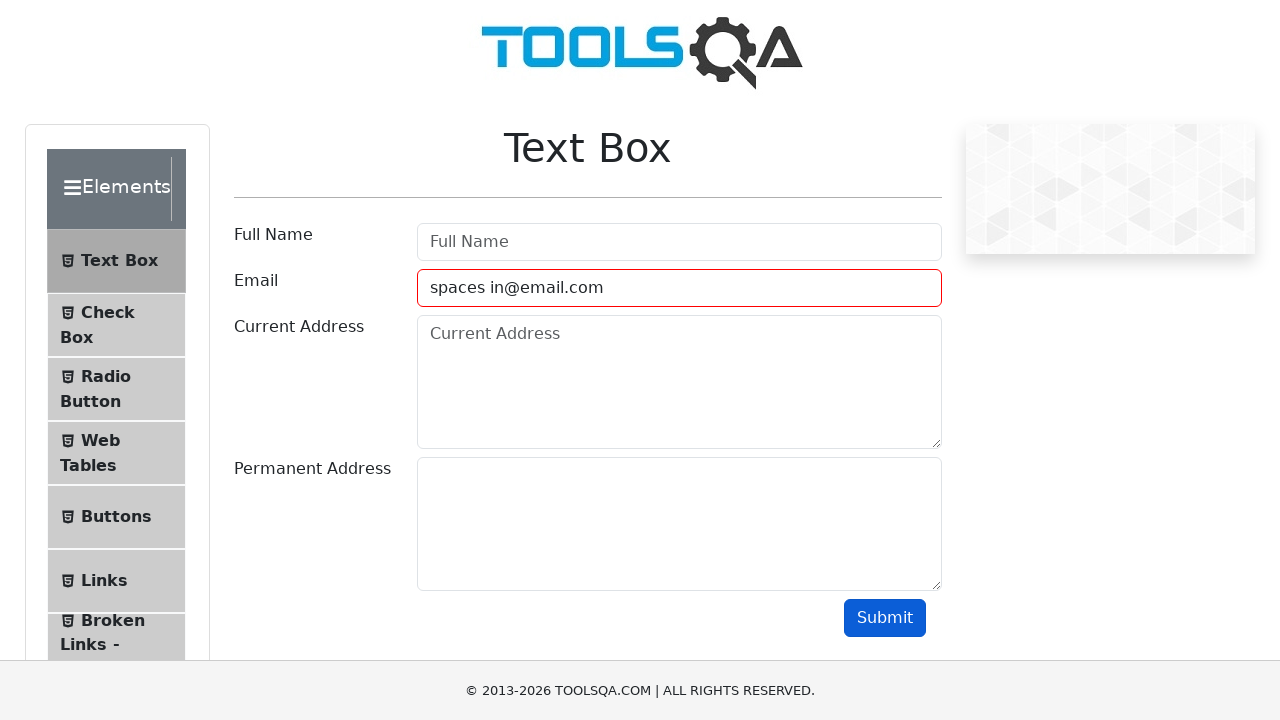